Tests a sign-up or contact form by filling in first name, last name, and email fields, then submitting the form by pressing Enter

Starting URL: http://secure-retreat-92358.herokuapp.com/

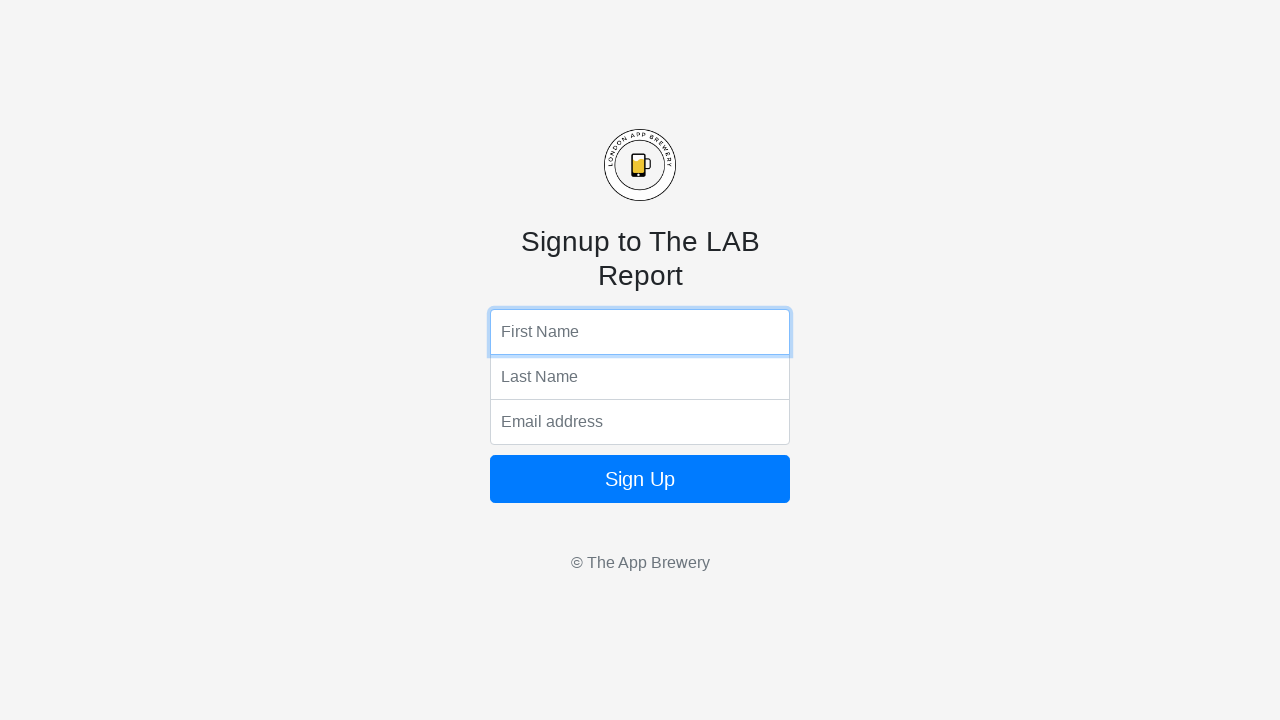

Filled first name field with 'Hans' on input[name='fName']
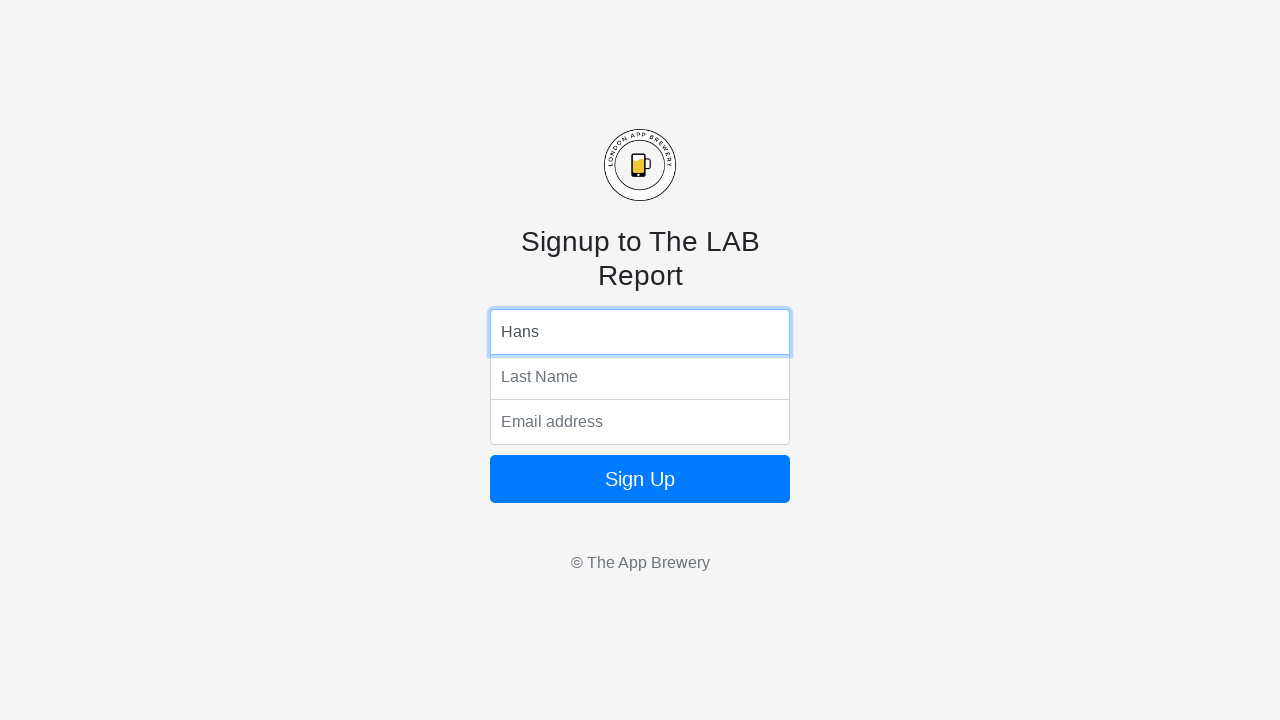

Filled last name field with 'Peter' on input[name='lName']
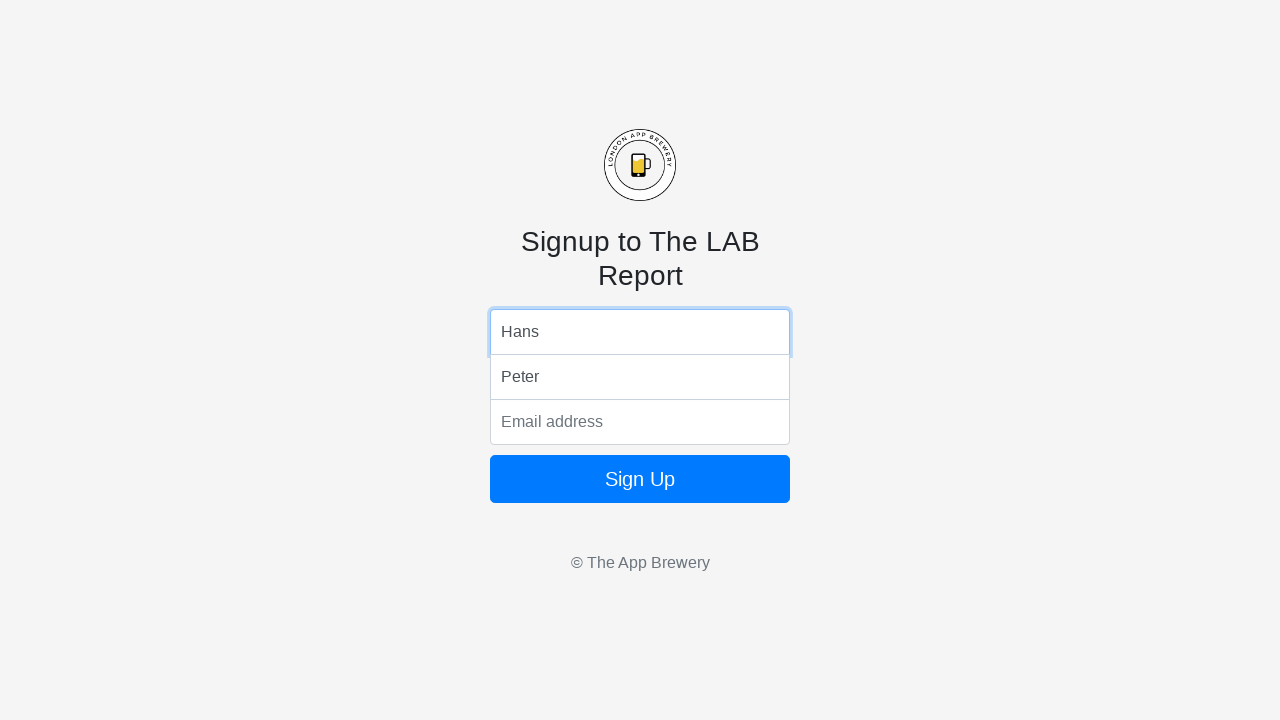

Filled email field with 'yoyo@gmail.com' on input[name='email']
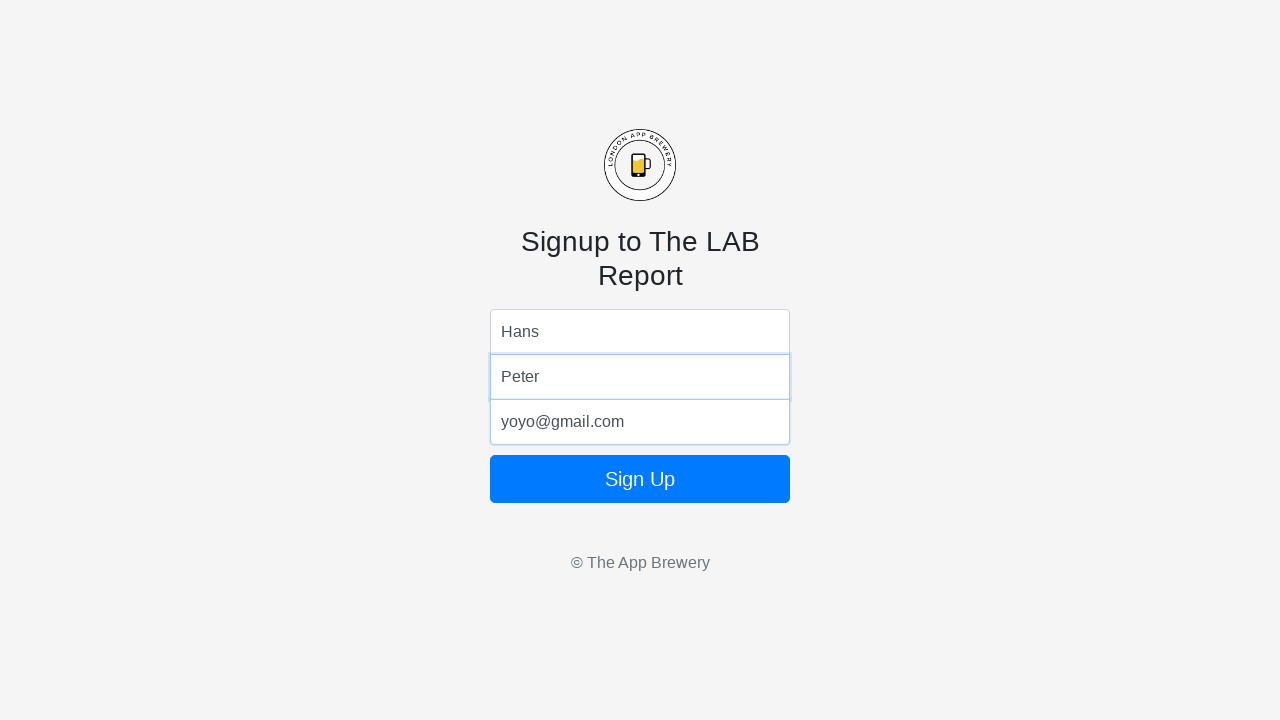

Submitted form by pressing Enter on email field on input[name='email']
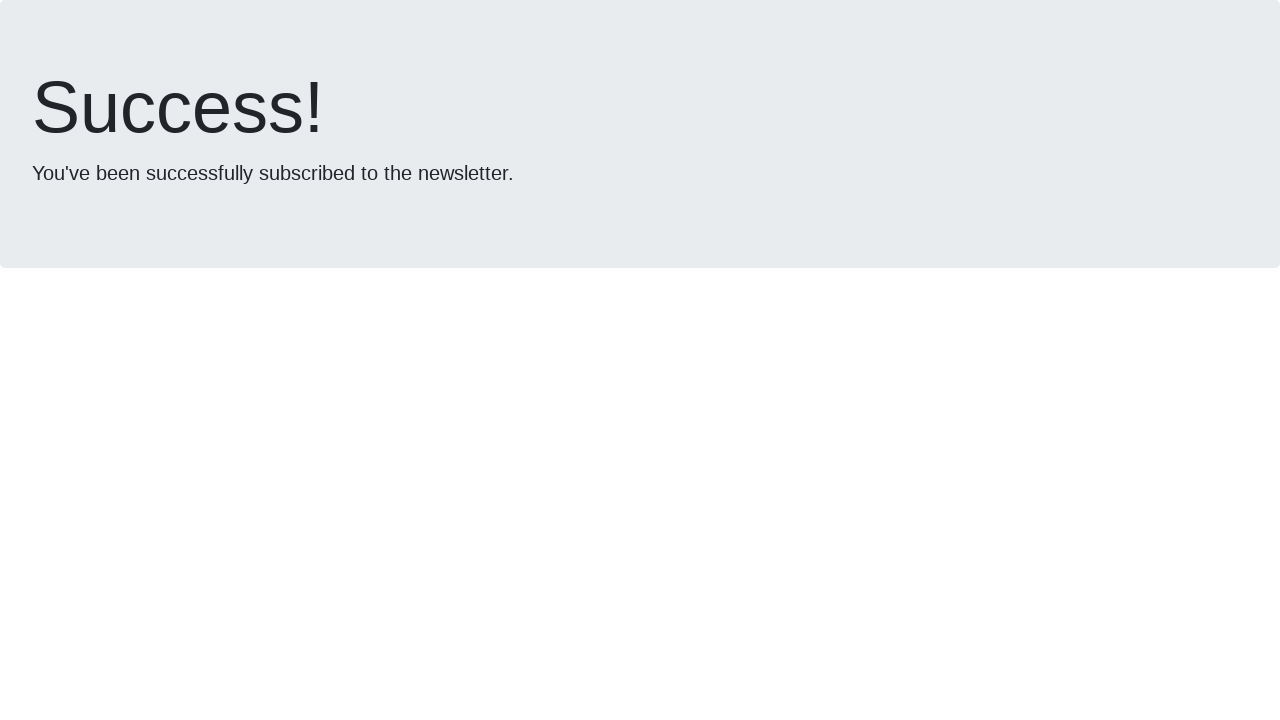

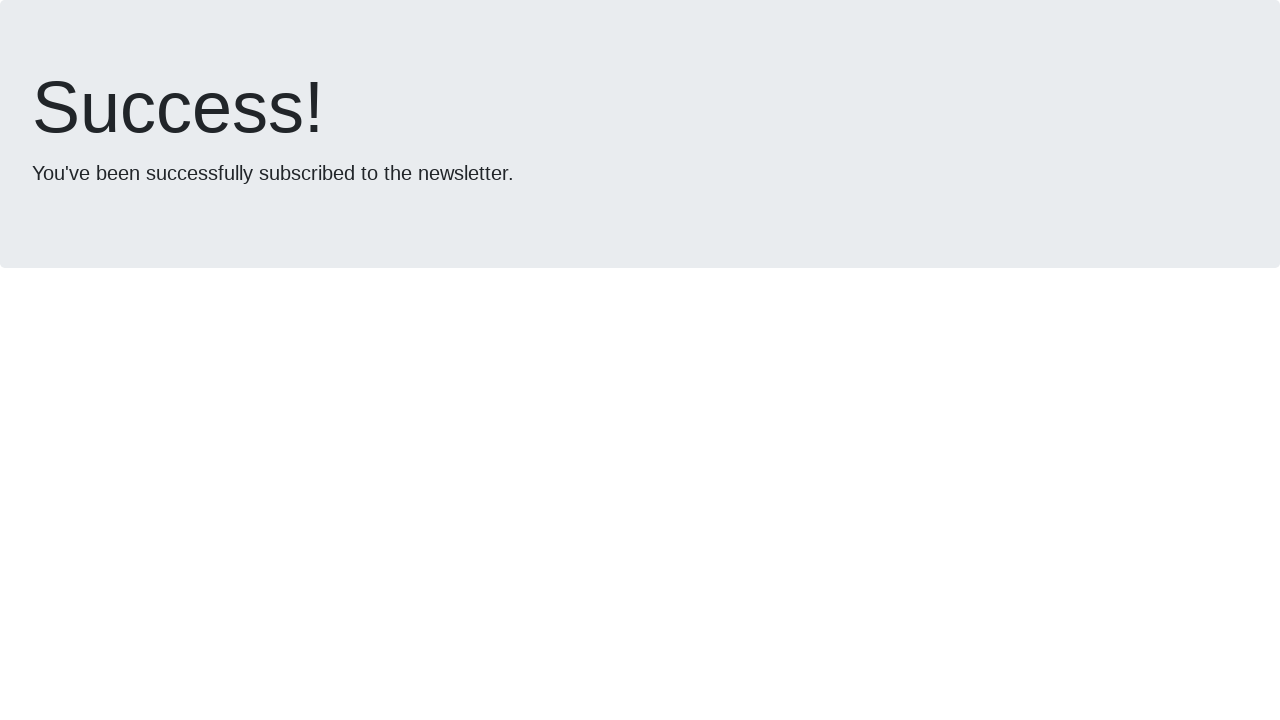